Tests explicit wait functionality by clicking a button that starts a timer and waiting for a message to appear

Starting URL: http://seleniumpractise.blogspot.com/2016/08/how-to-use-explicit-wait-in-selenium.html

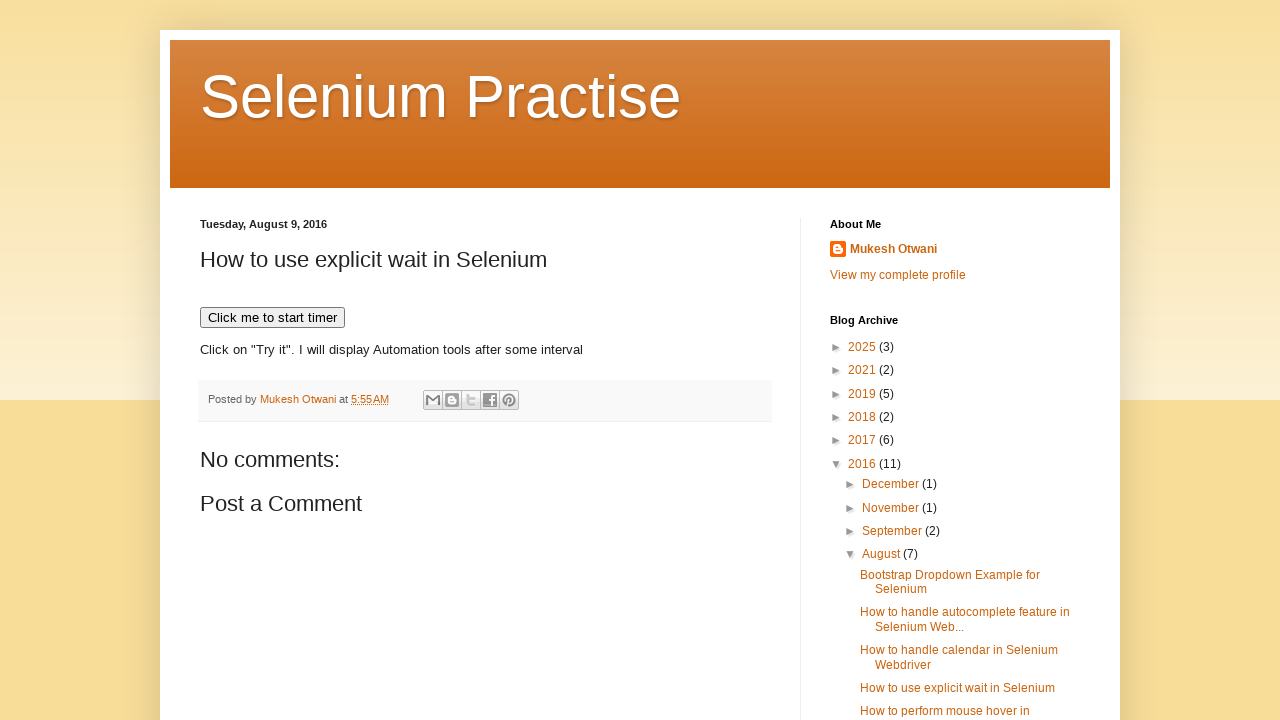

Navigated to explicit wait practice page
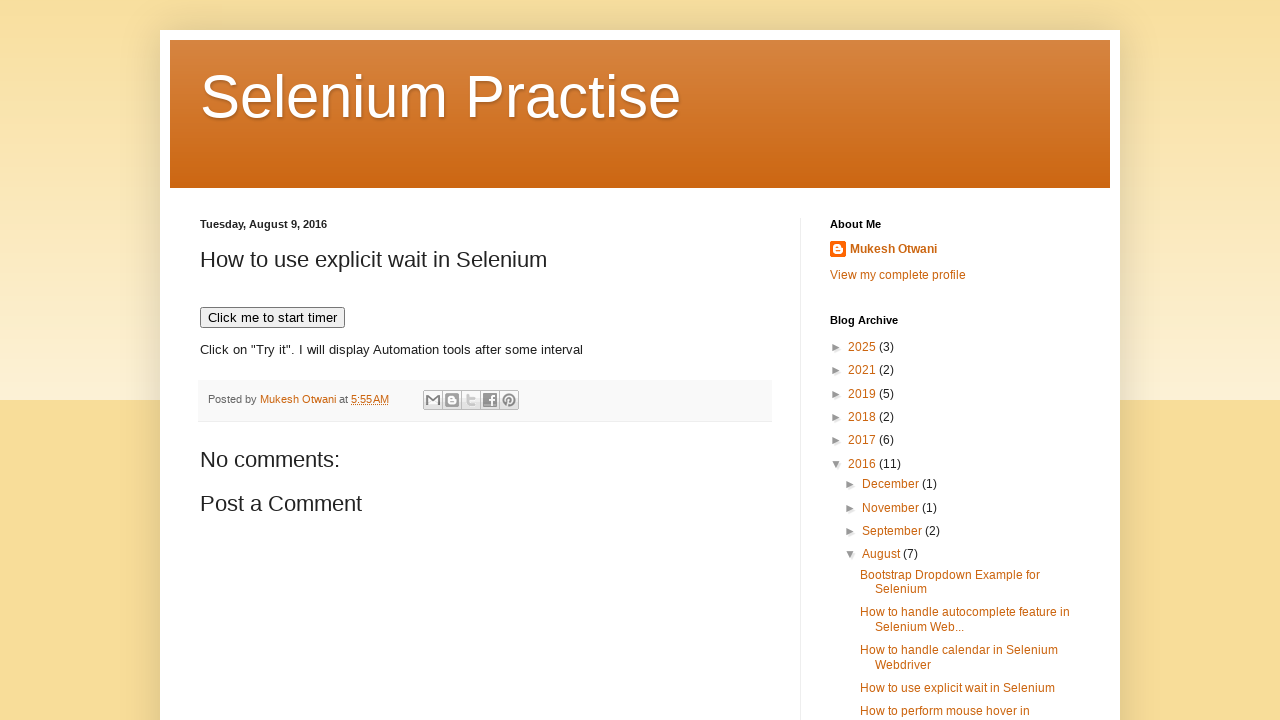

Clicked button to start timer at (272, 318) on xpath=//button[text()='Click me to start timer']
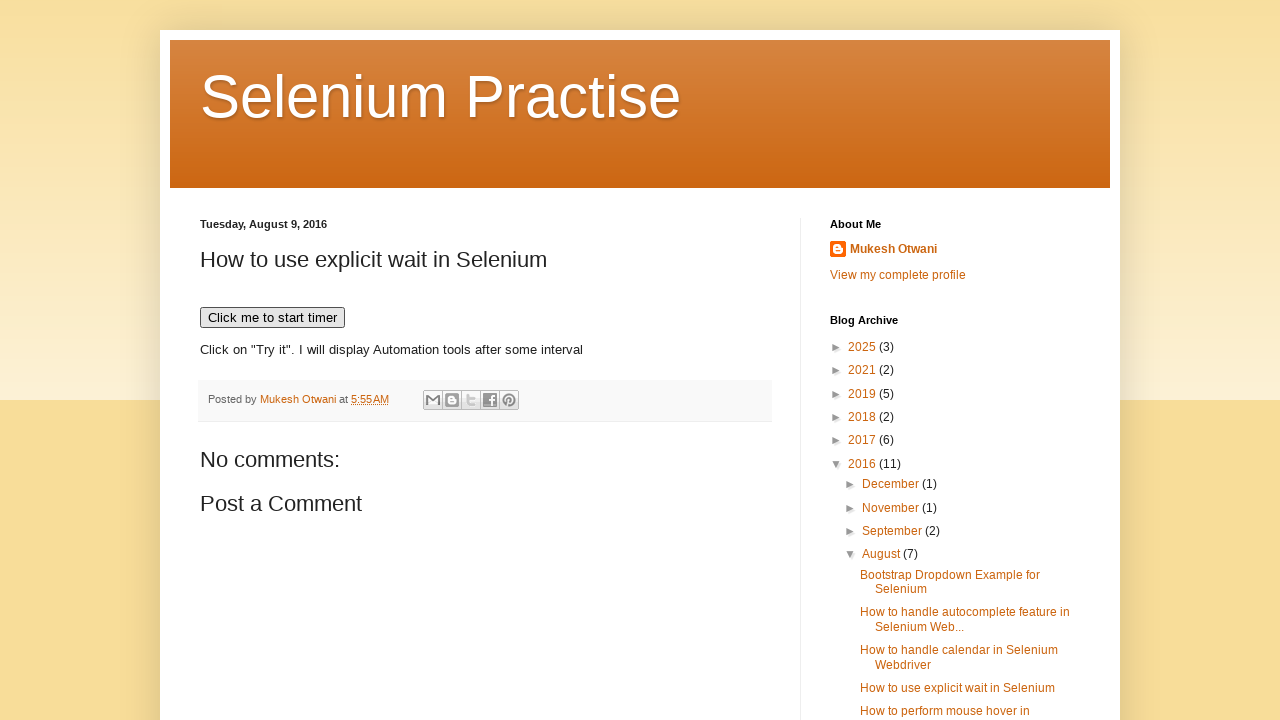

WebDriver message appeared after explicit wait
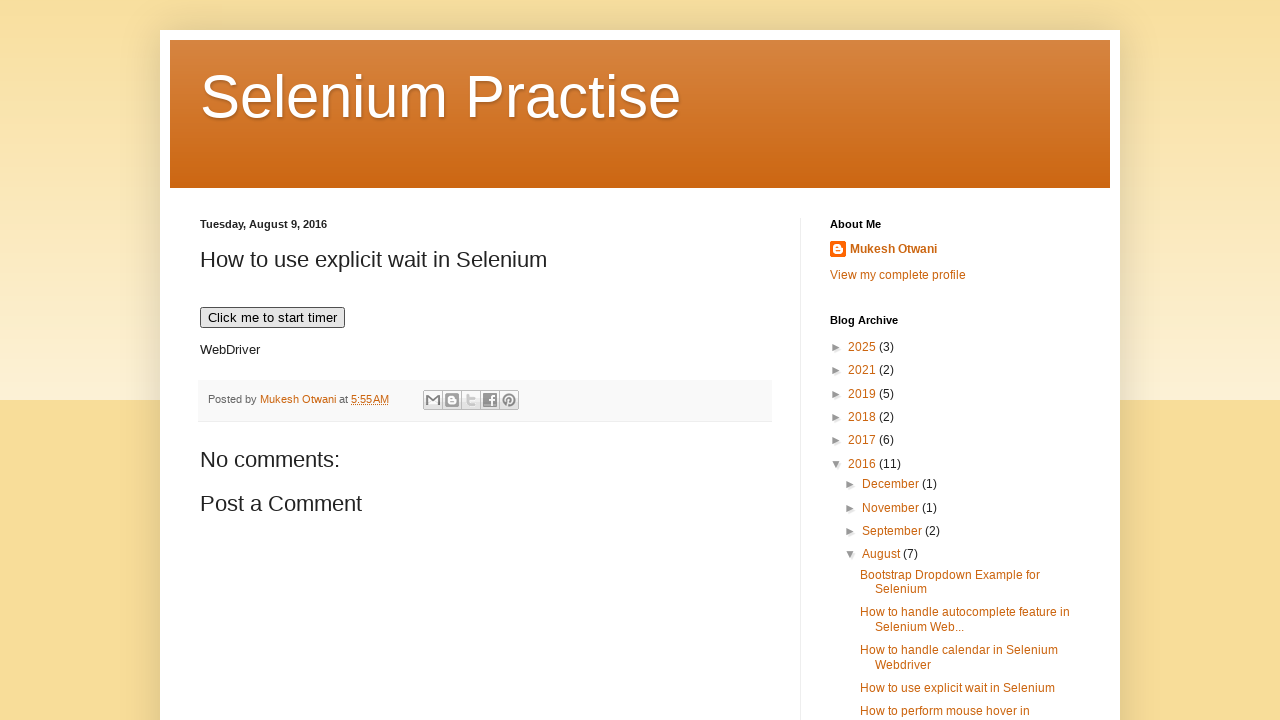

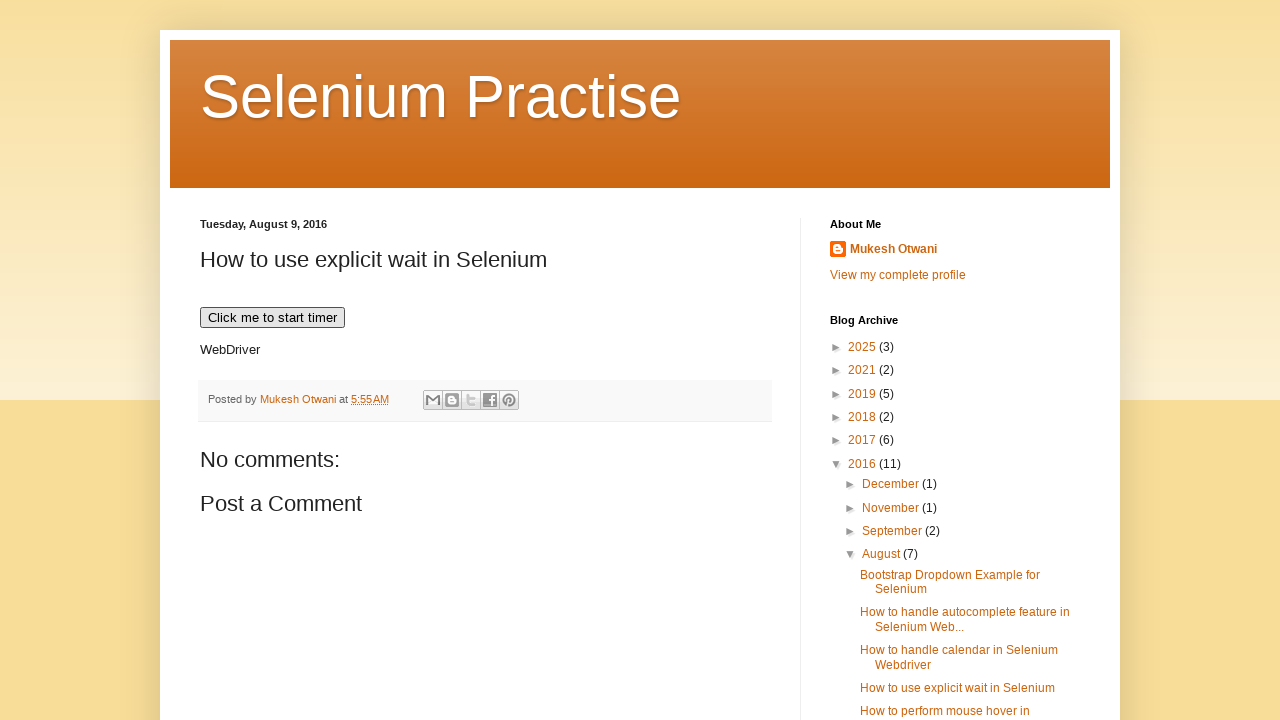